Tests the jQuery UI datepicker widget by navigating to the demo page and entering a date value into the datepicker input field.

Starting URL: https://jqueryui.com/datepicker/

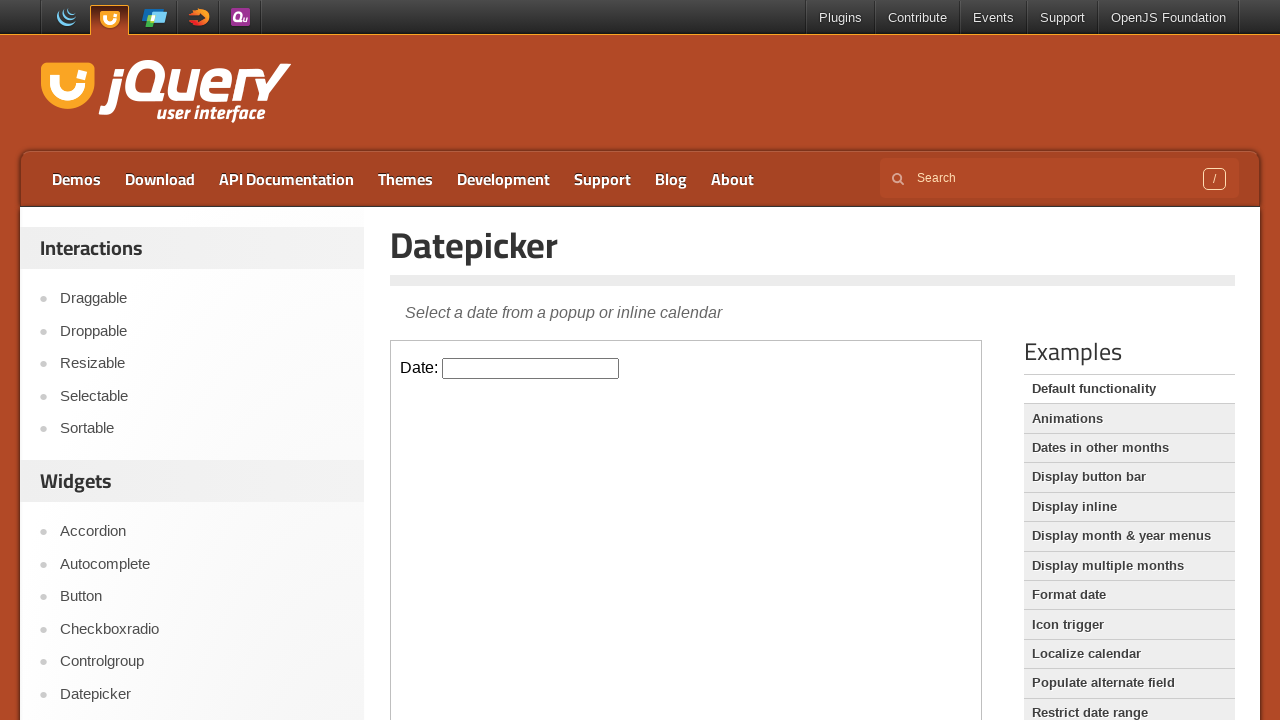

Navigated to jQuery UI datepicker demo page
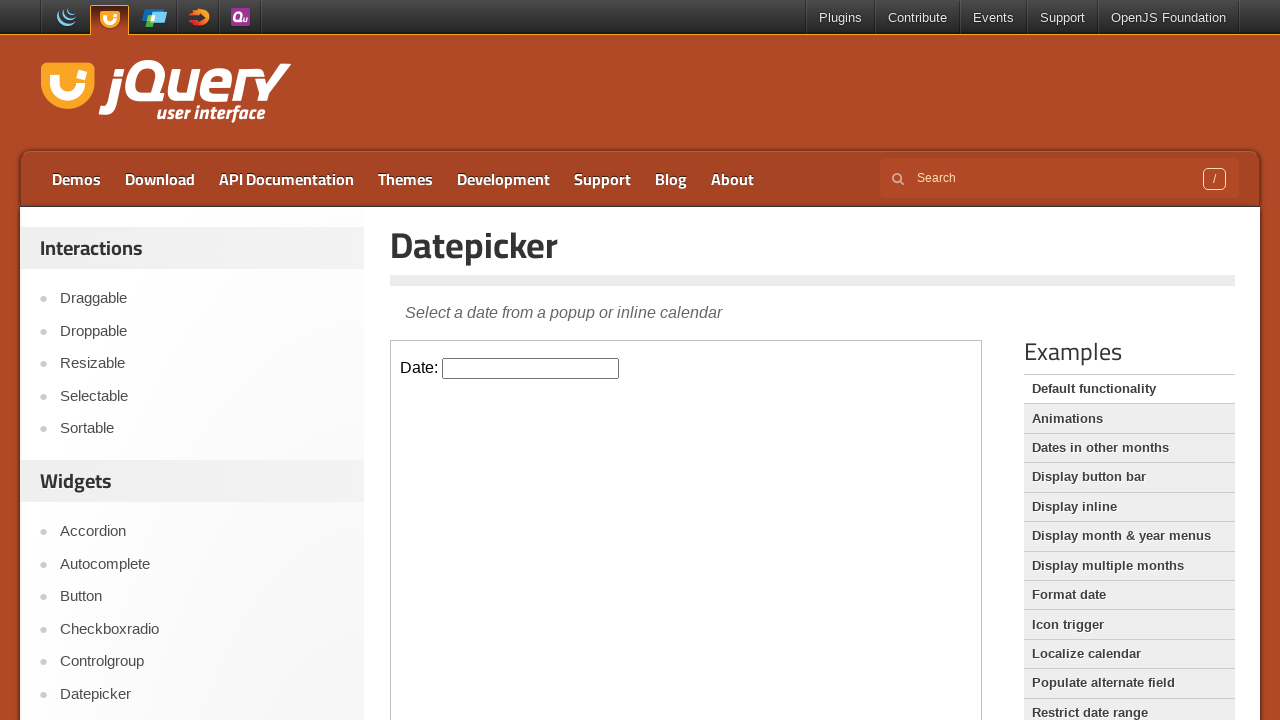

Located the demo iframe
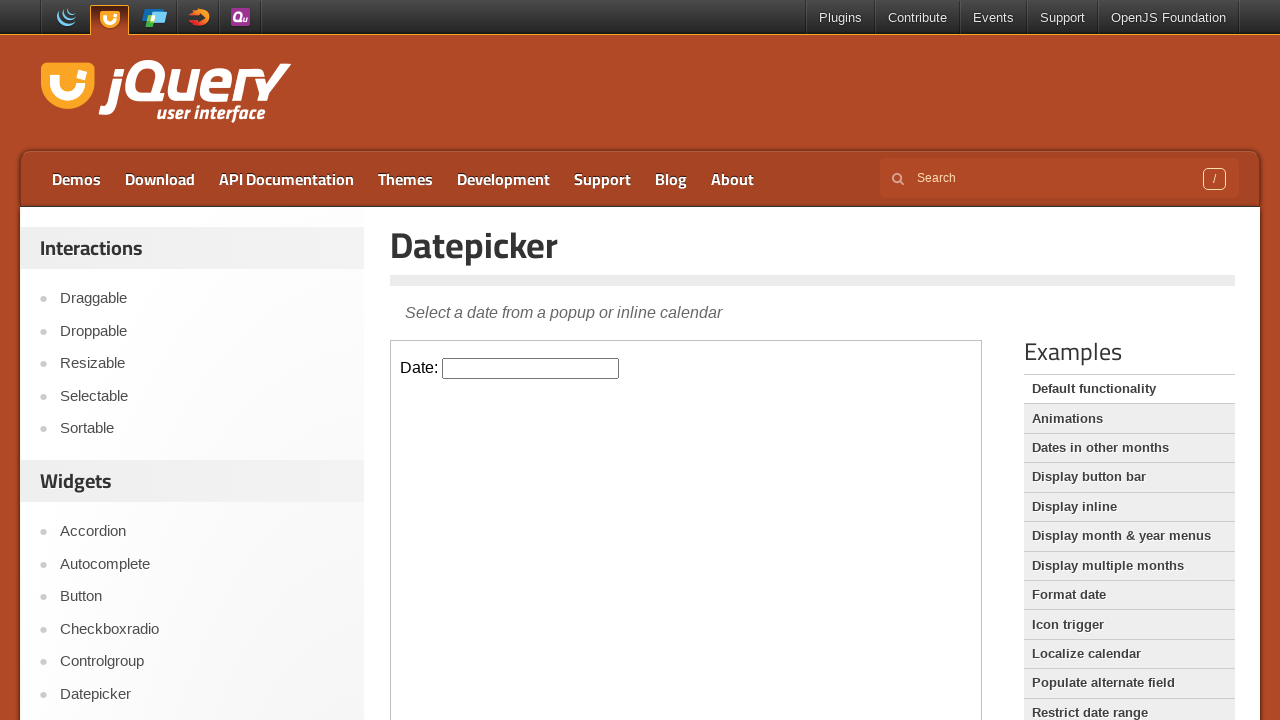

Filled datepicker input field with date '08/15/2024' on iframe.demo-frame >> internal:control=enter-frame >> #datepicker
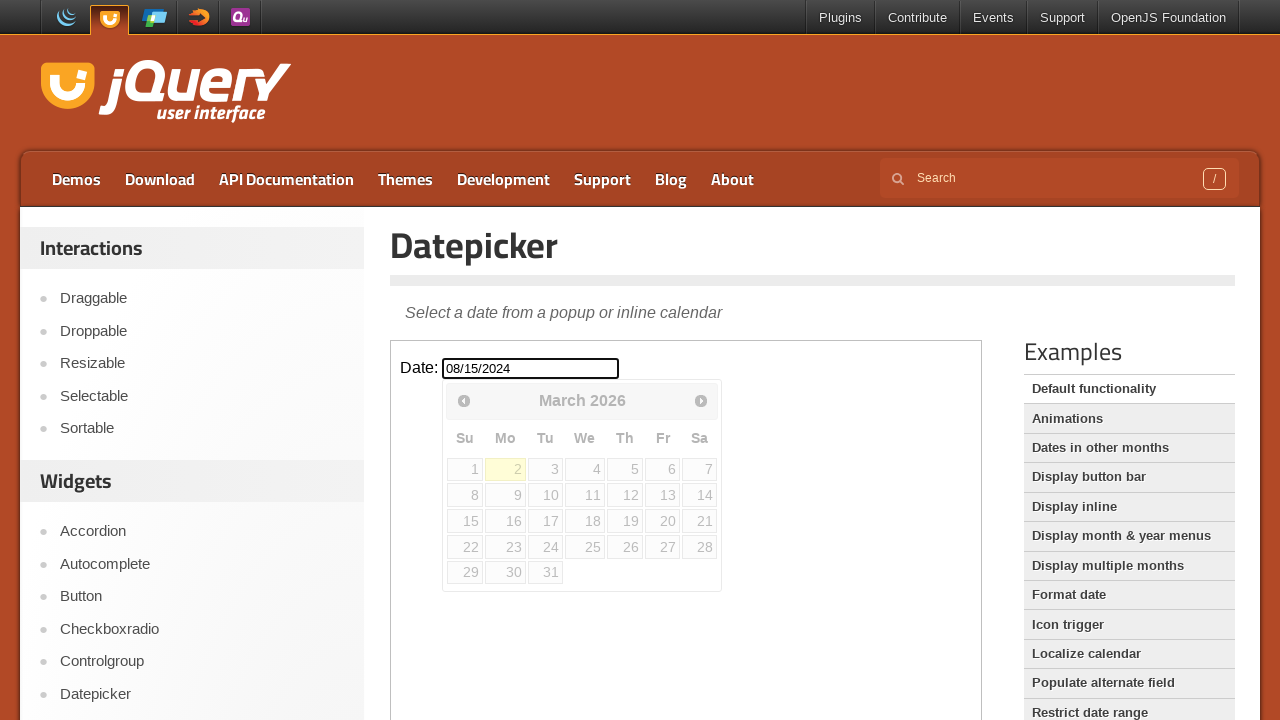

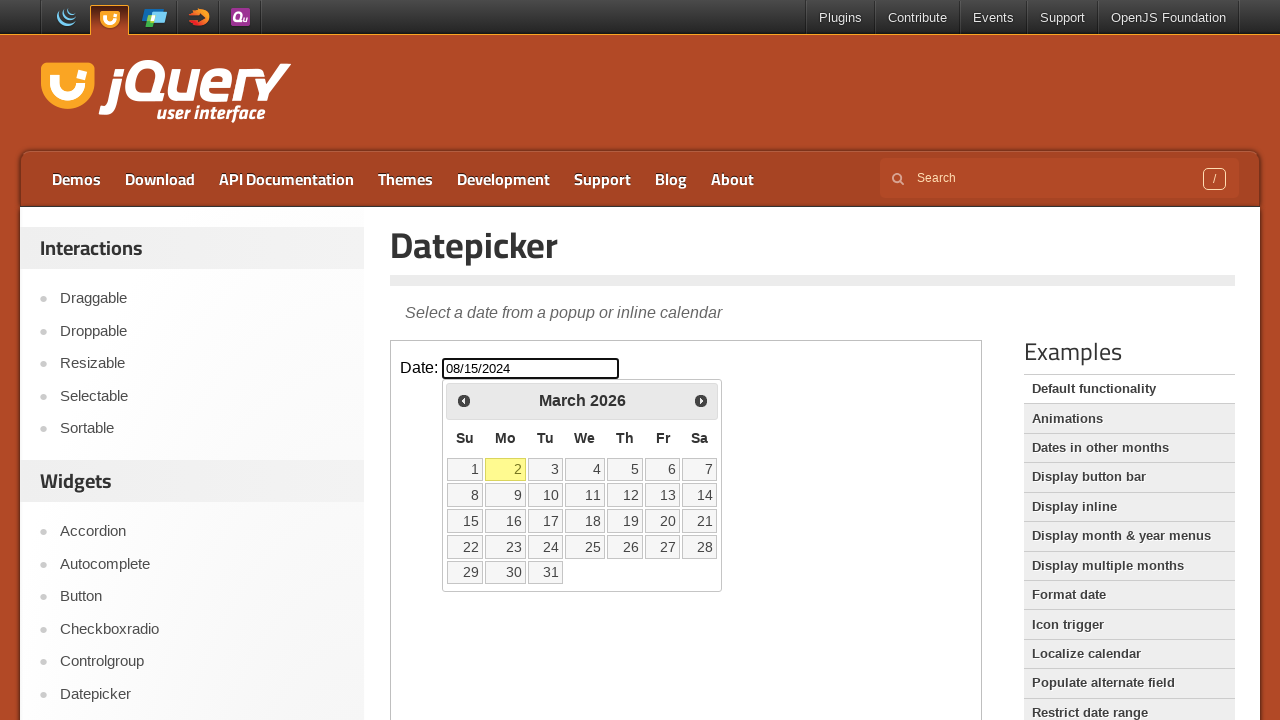